Navigates to broken images page and checks for an image element

Starting URL: https://the-internet.herokuapp.com/

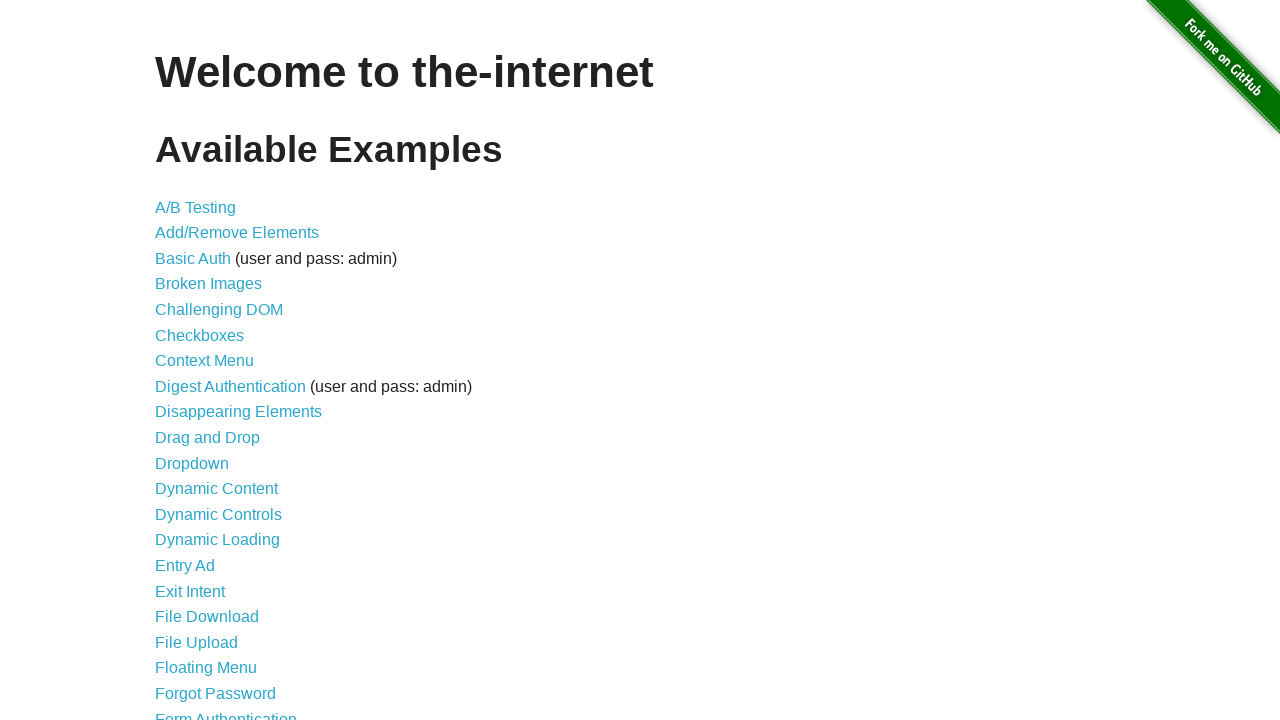

Clicked on Broken Images link at (208, 284) on text=Broken Images
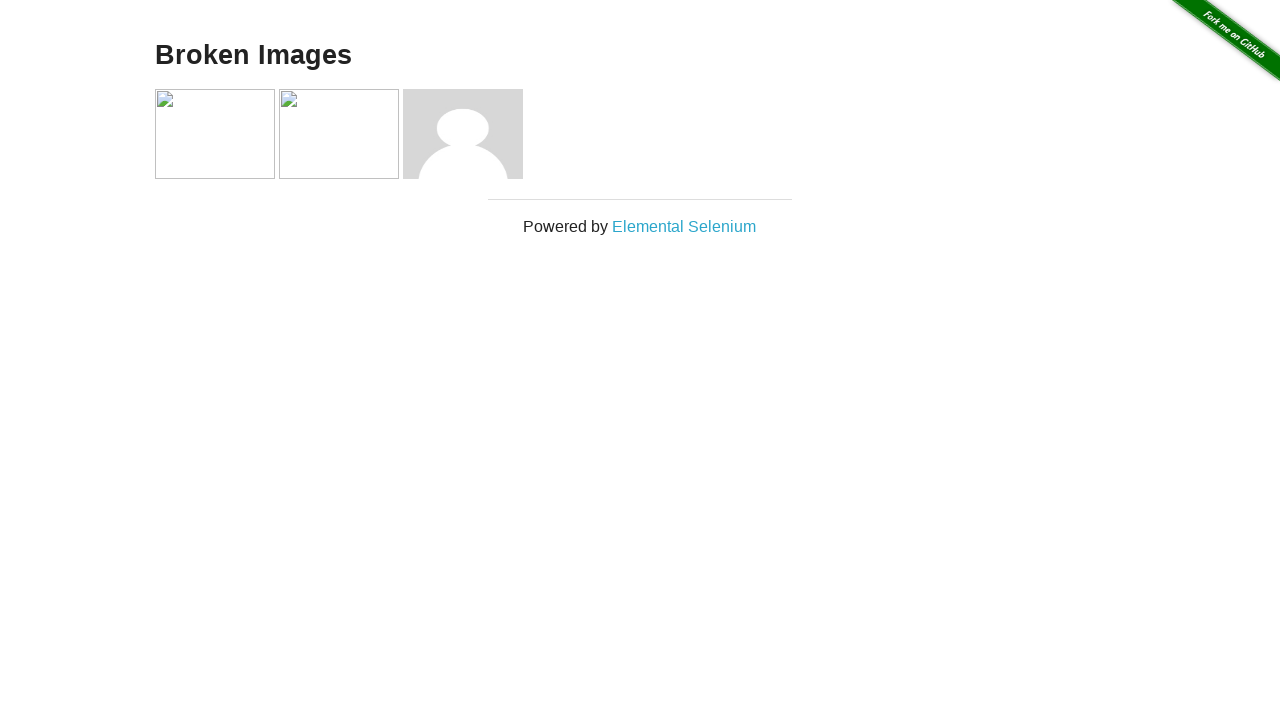

Broken image element with src='asdf.jpg' is present
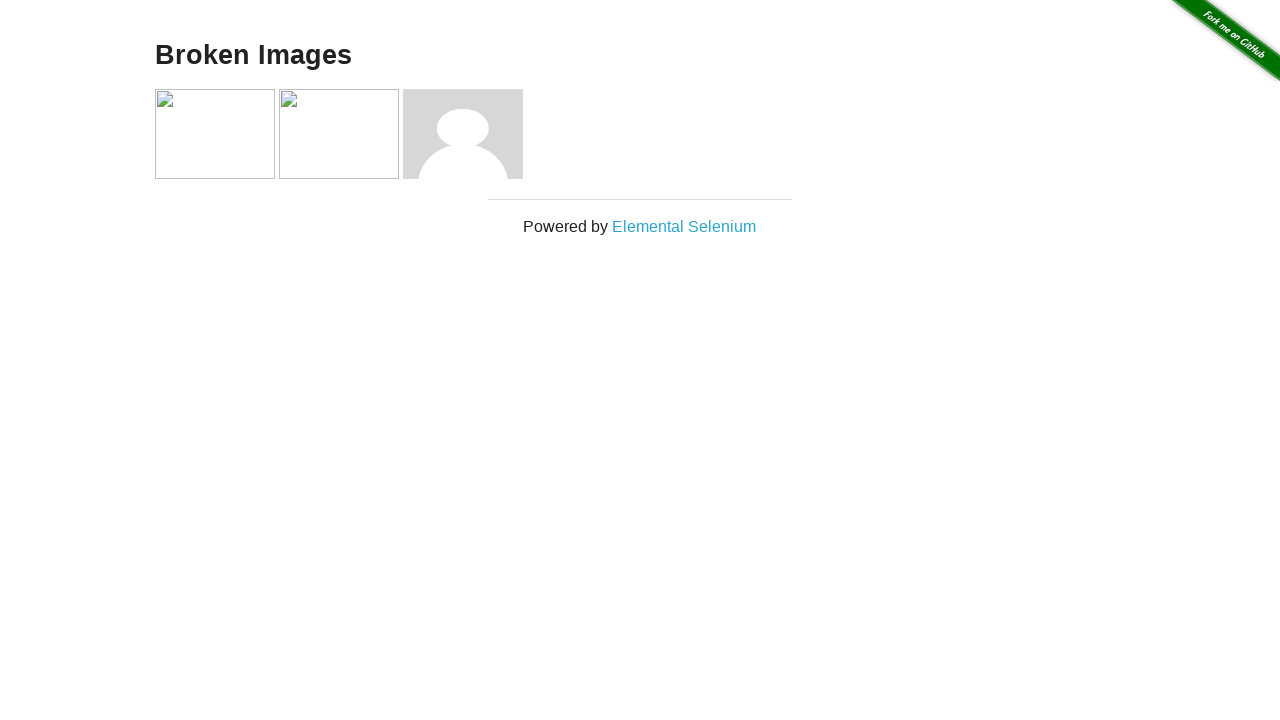

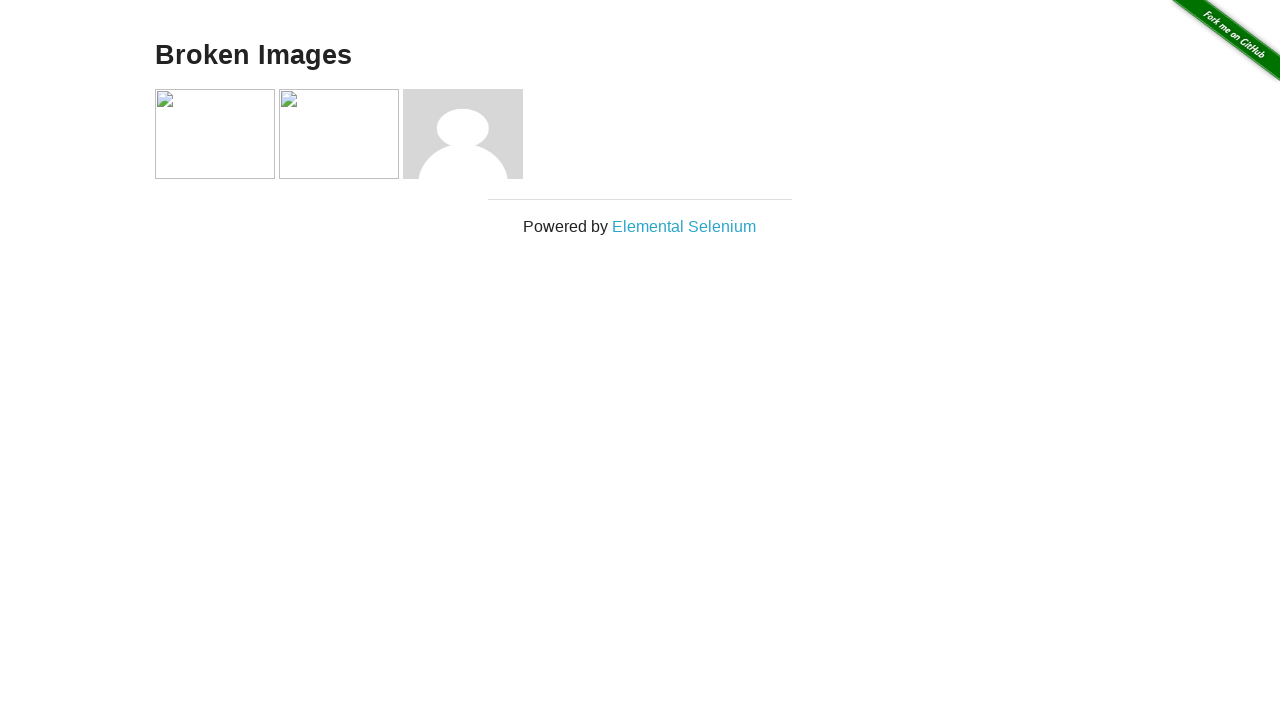